Tests that the toggle-all checkbox state updates correctly when individual items are toggled

Starting URL: https://demo.playwright.dev/todomvc

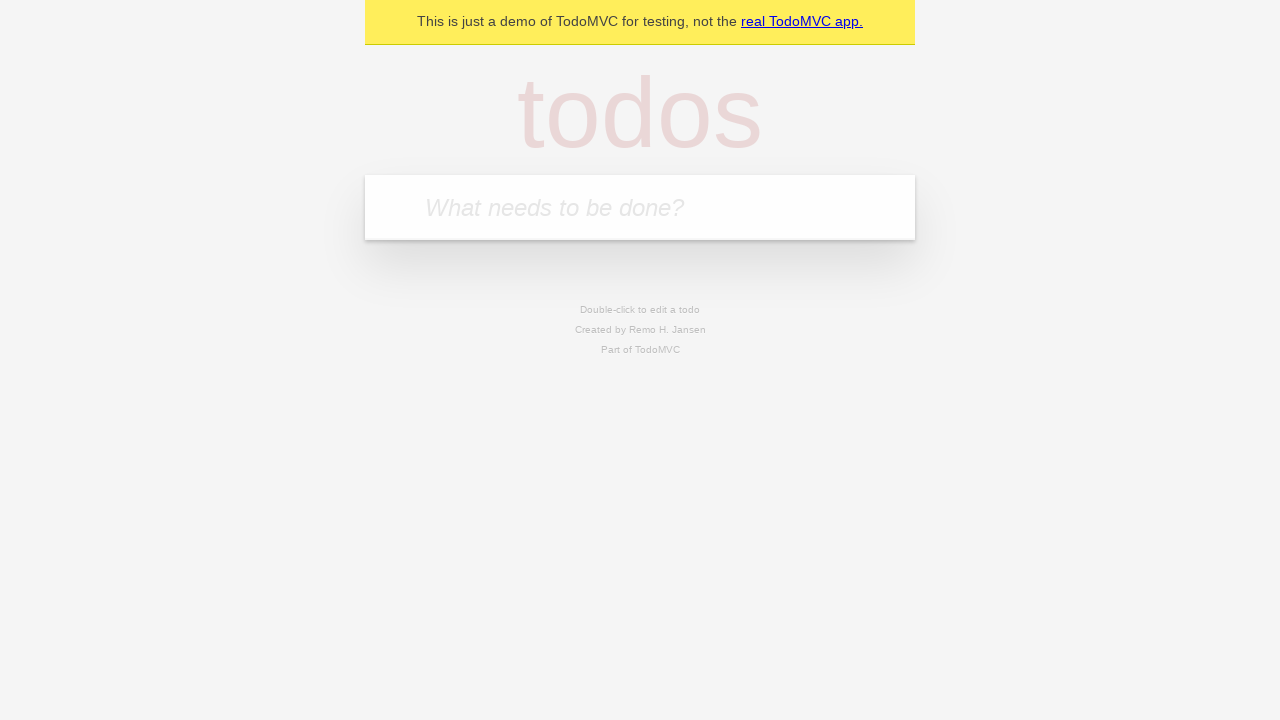

Filled new todo field with 'buy some cheese' on .new-todo
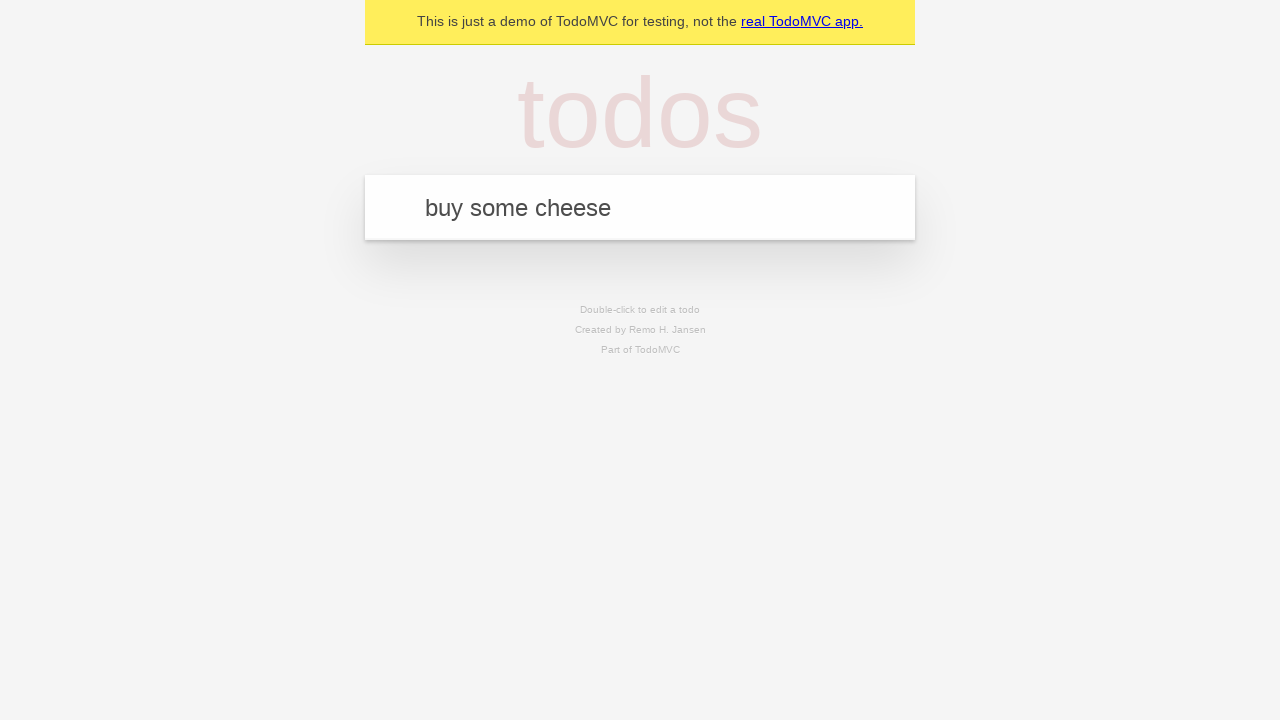

Pressed Enter to create first todo on .new-todo
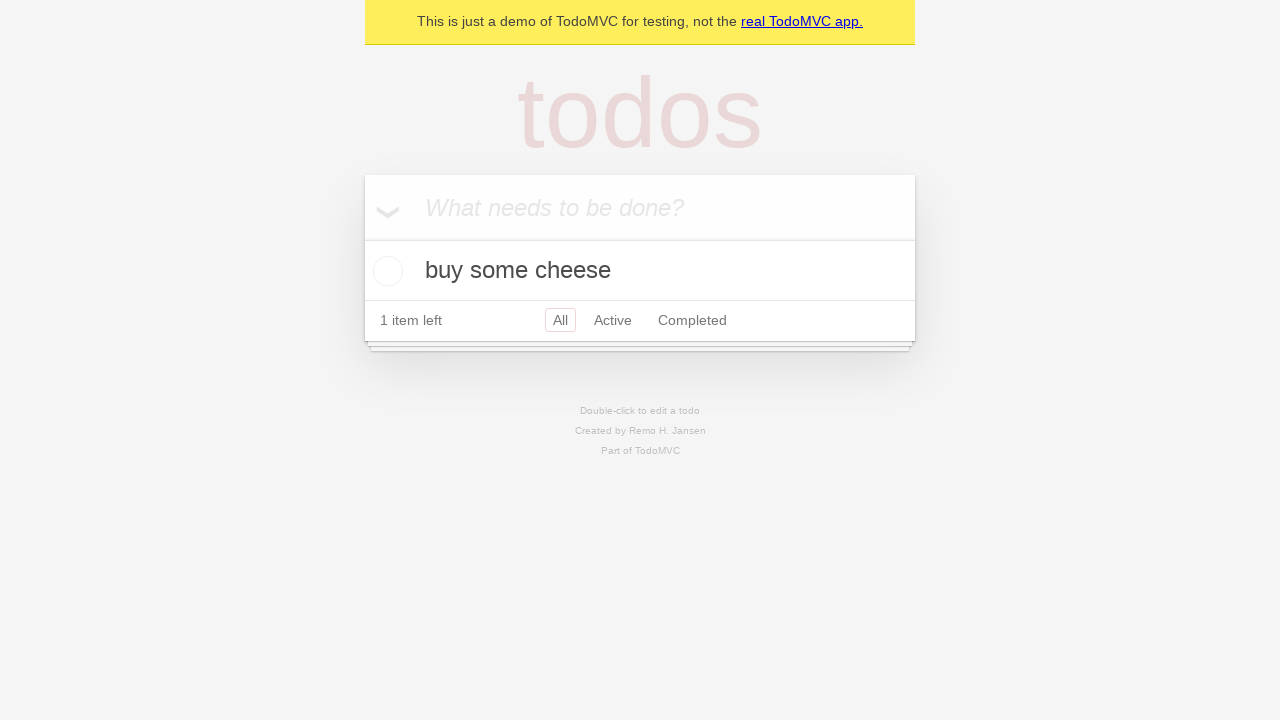

Filled new todo field with 'feed the cat' on .new-todo
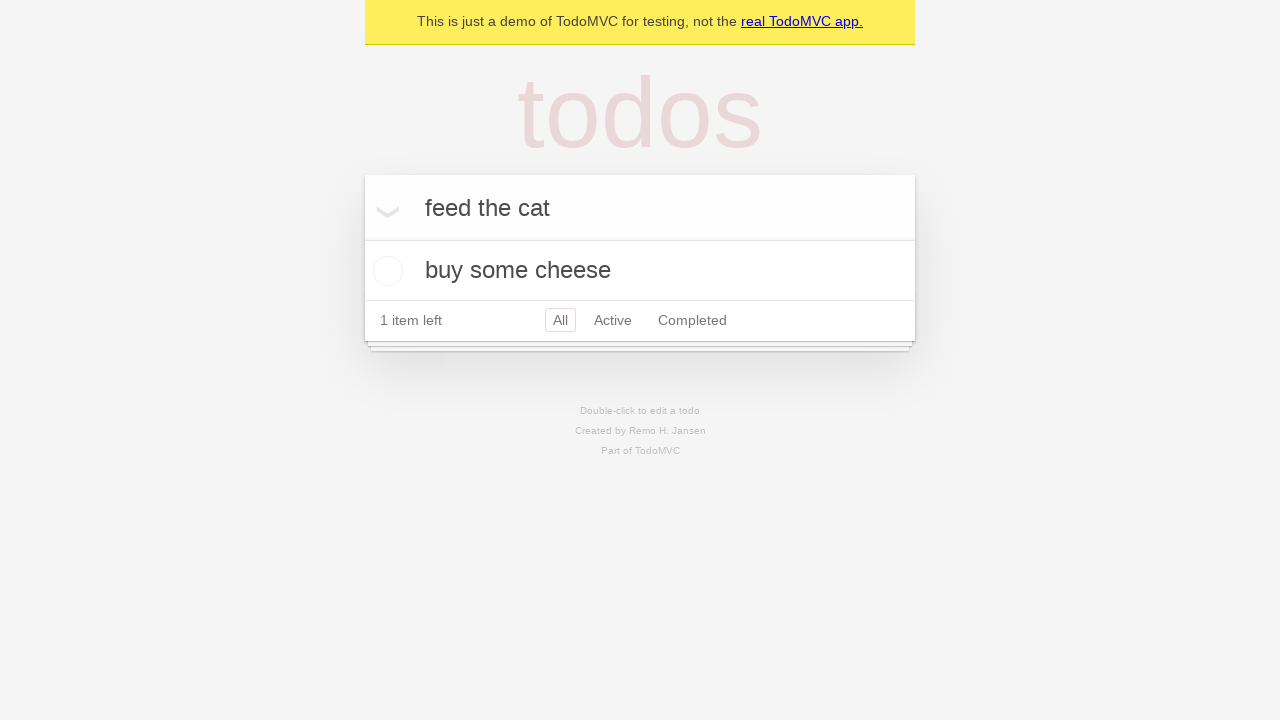

Pressed Enter to create second todo on .new-todo
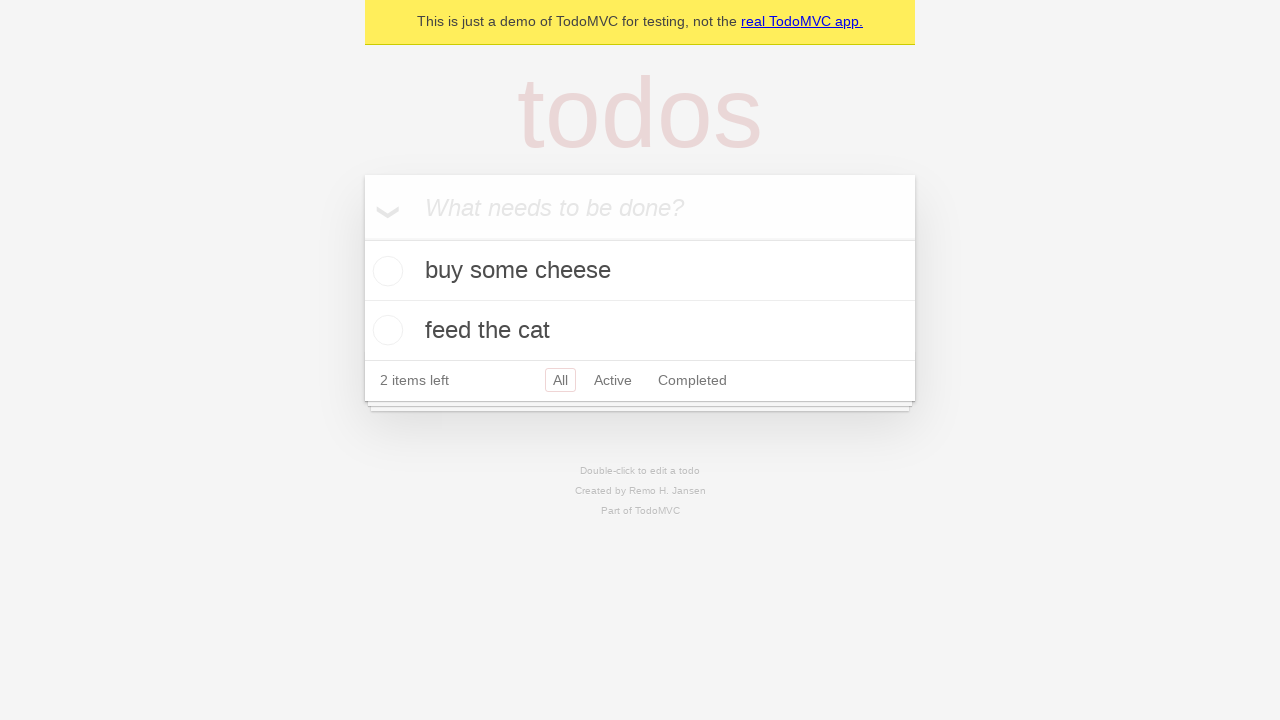

Filled new todo field with 'book a doctors appointment' on .new-todo
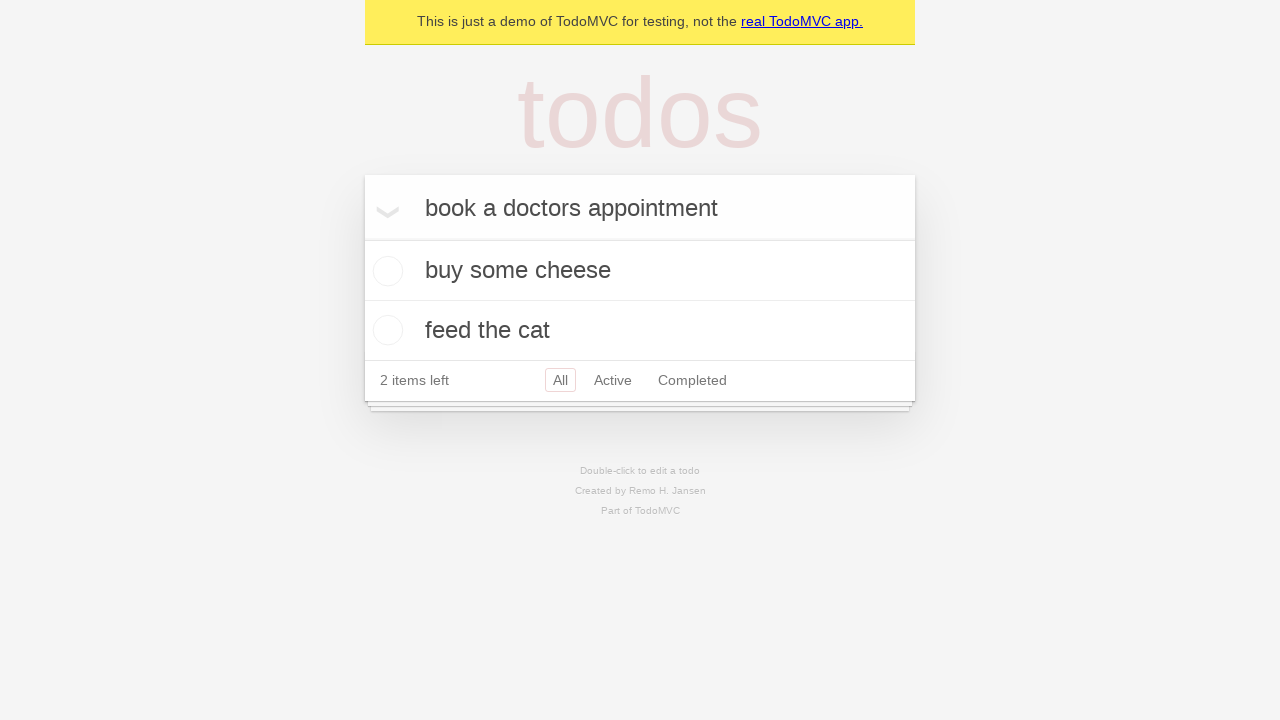

Pressed Enter to create third todo on .new-todo
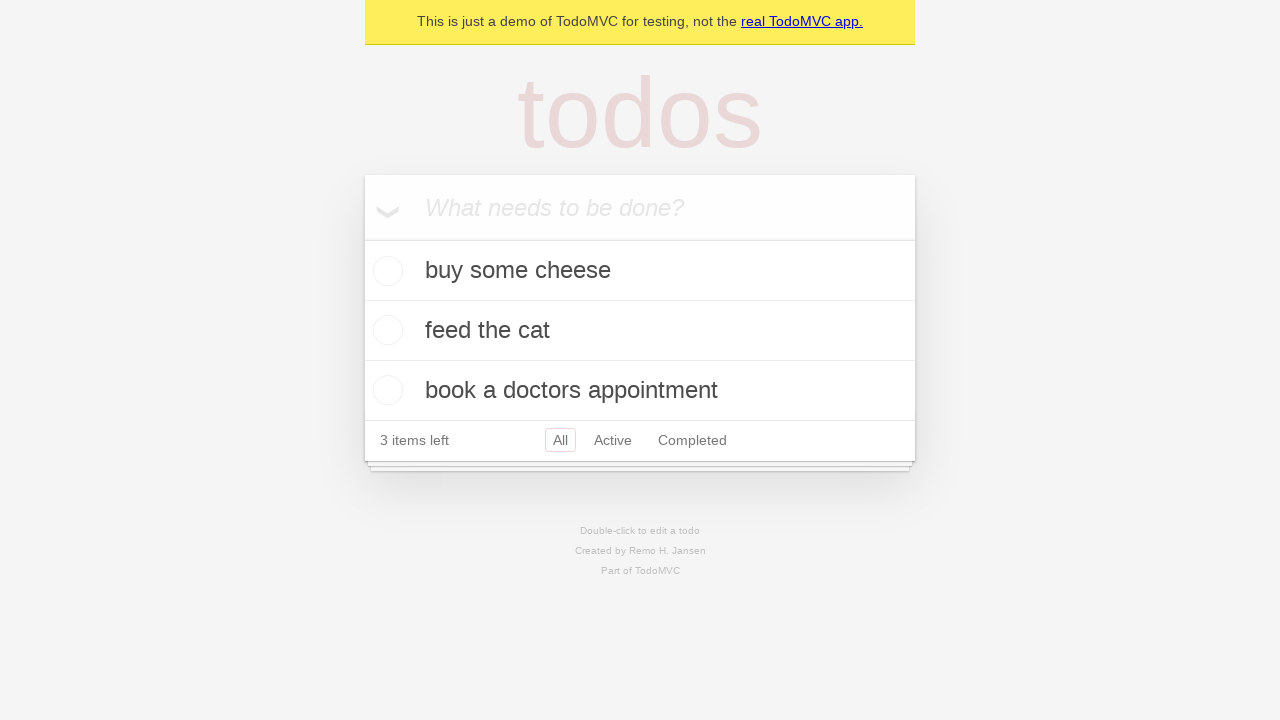

Checked toggle-all checkbox to mark all todos as complete at (362, 238) on .toggle-all
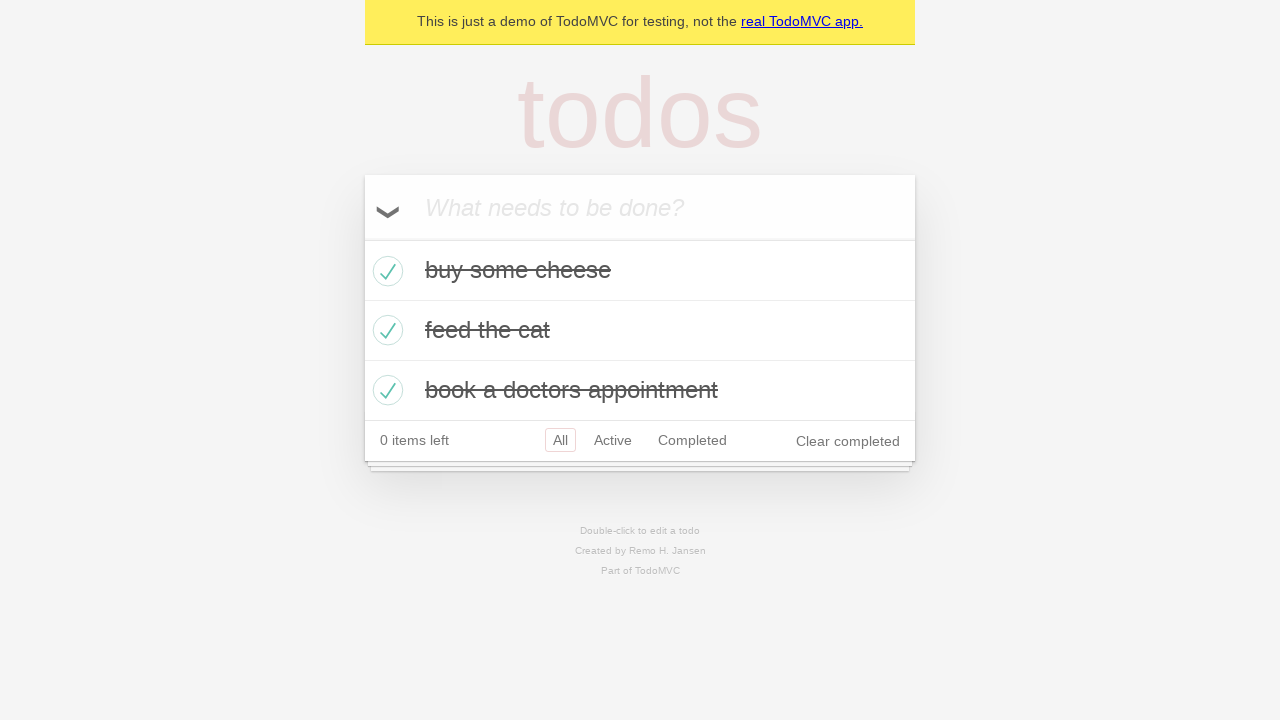

Located the first todo item
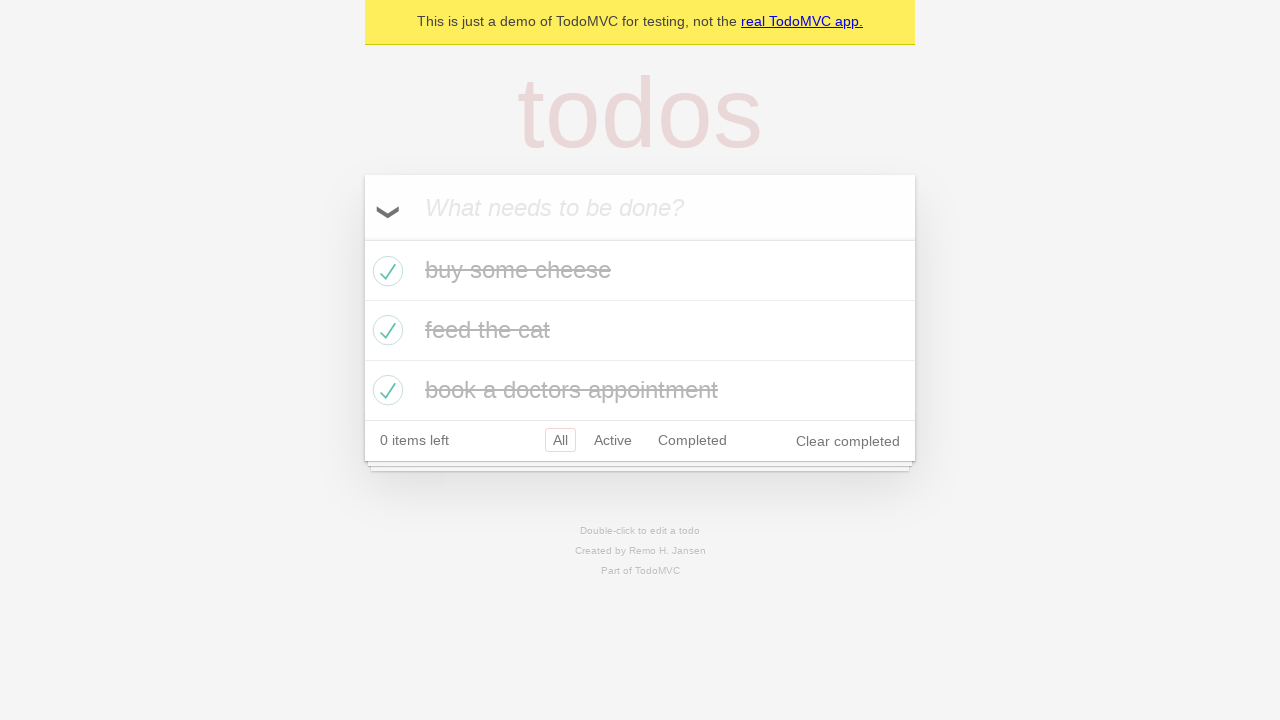

Unchecked the first todo to mark it as incomplete at (385, 271) on .todo-list li >> nth=0 >> .toggle
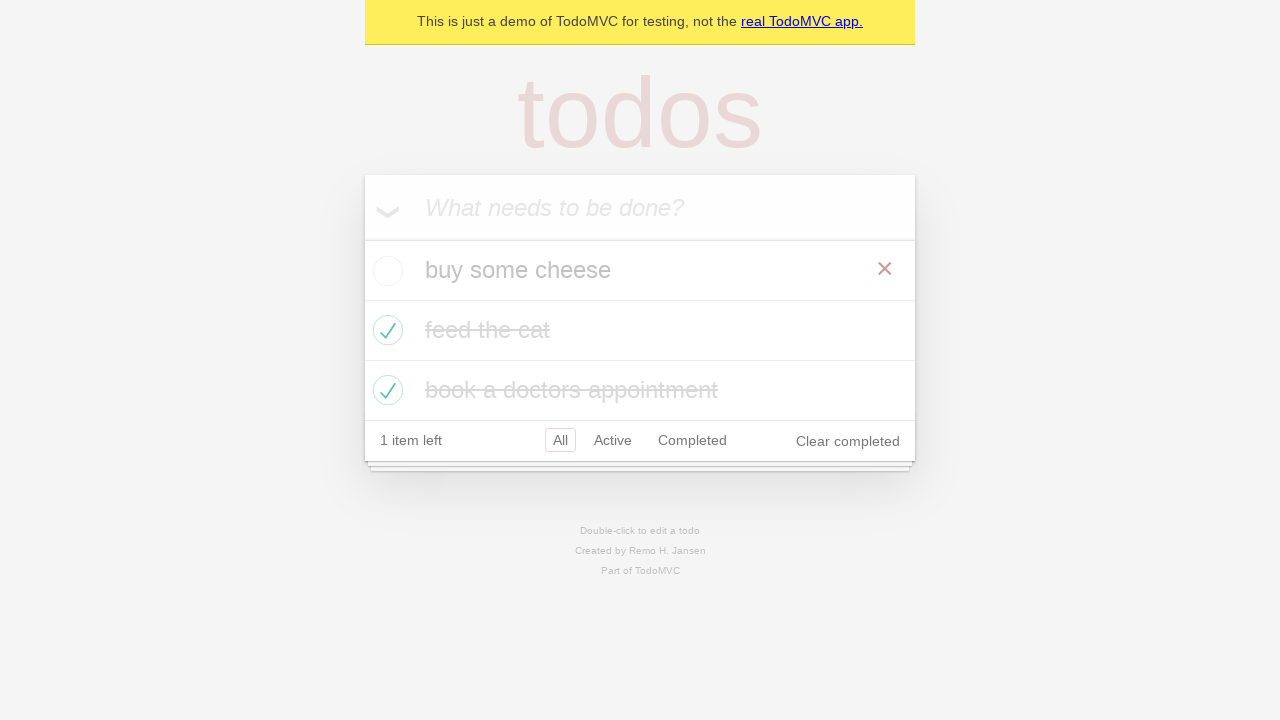

Checked the first todo to mark it as complete again at (385, 271) on .todo-list li >> nth=0 >> .toggle
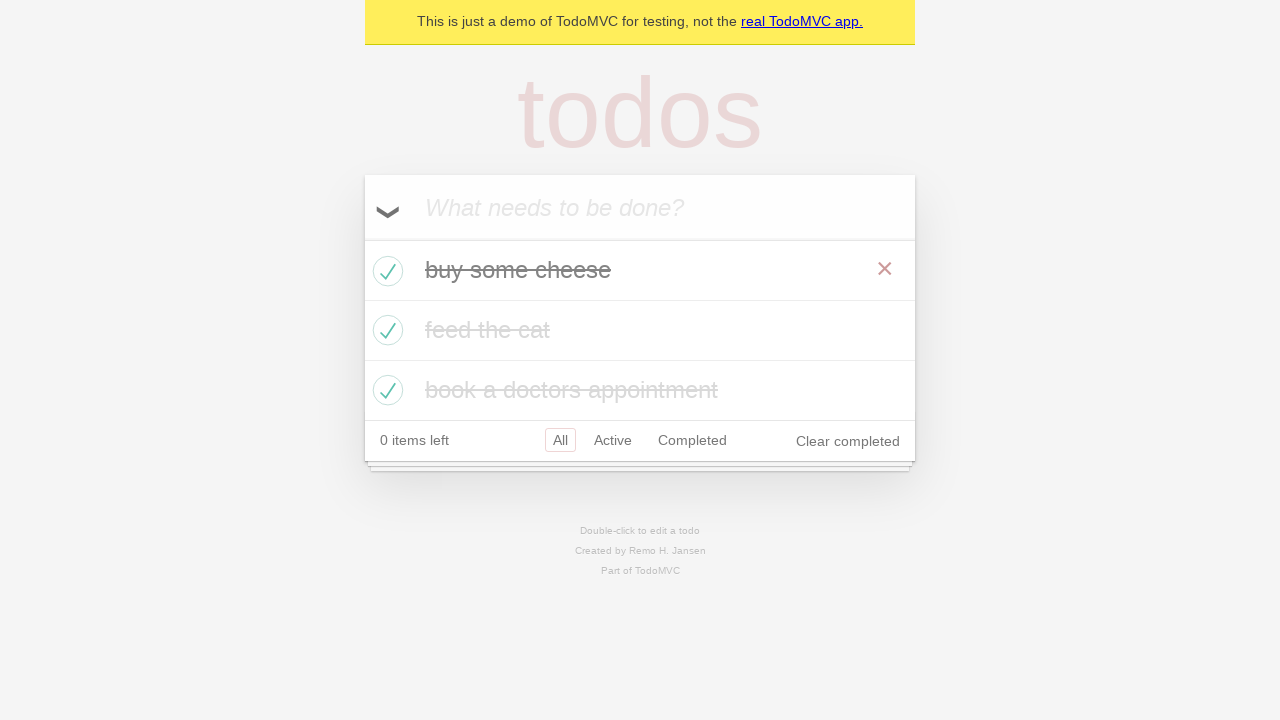

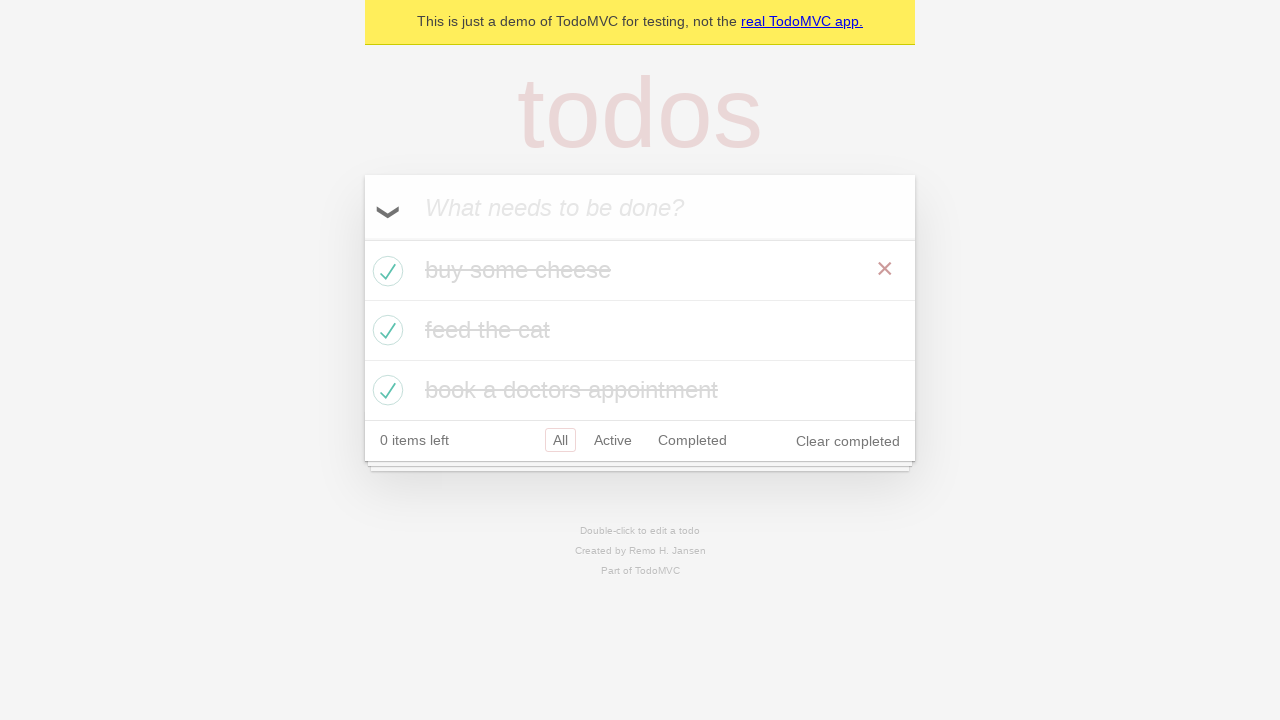